Tests filling text fields on an HTML form including username, password, and comments textarea after clearing the default content.

Starting URL: https://testpages.eviltester.com/styled/basic-html-form-test.html

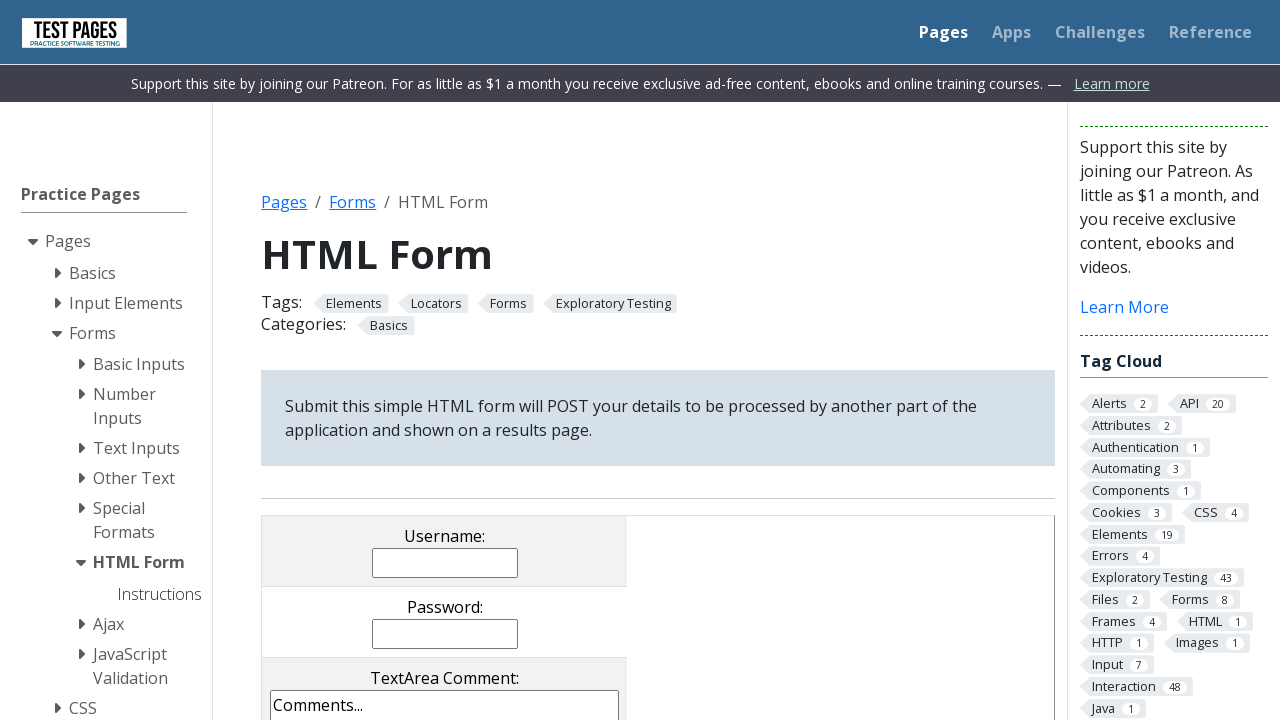

Filled username field with 'Eduardo' on //input[@name='username']
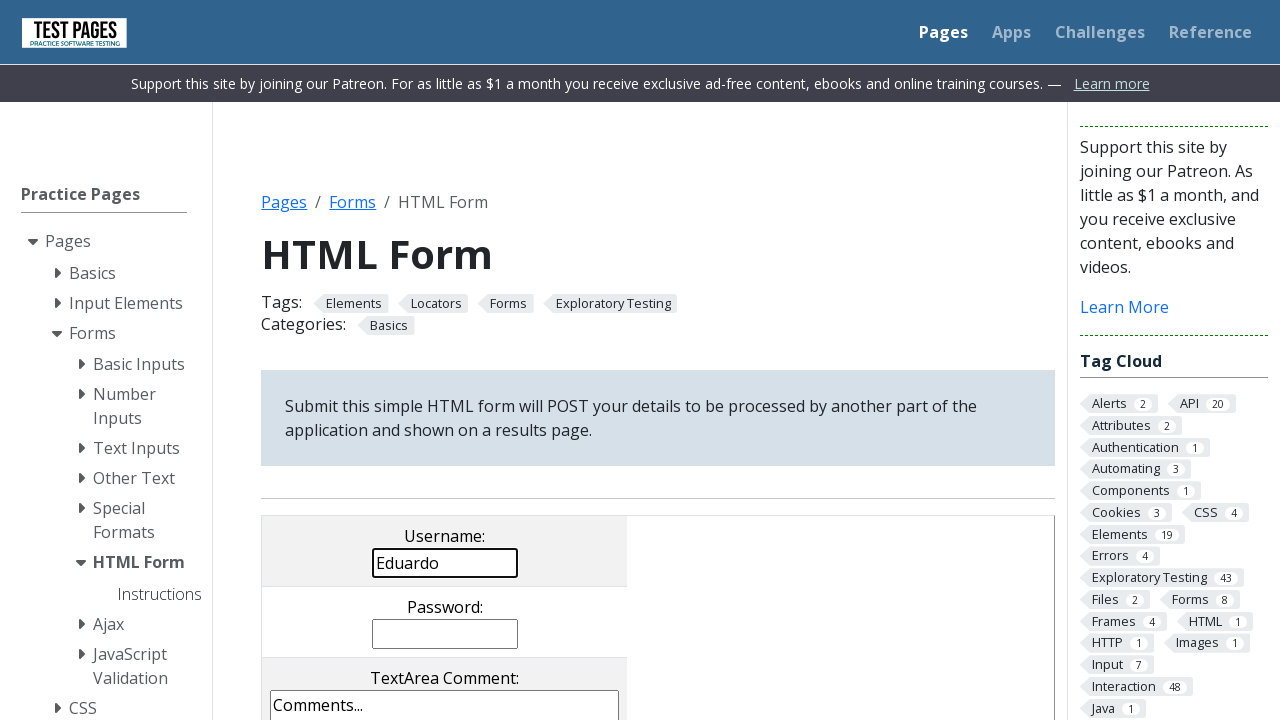

Filled password field with '1233231212' on //input[@name='password']
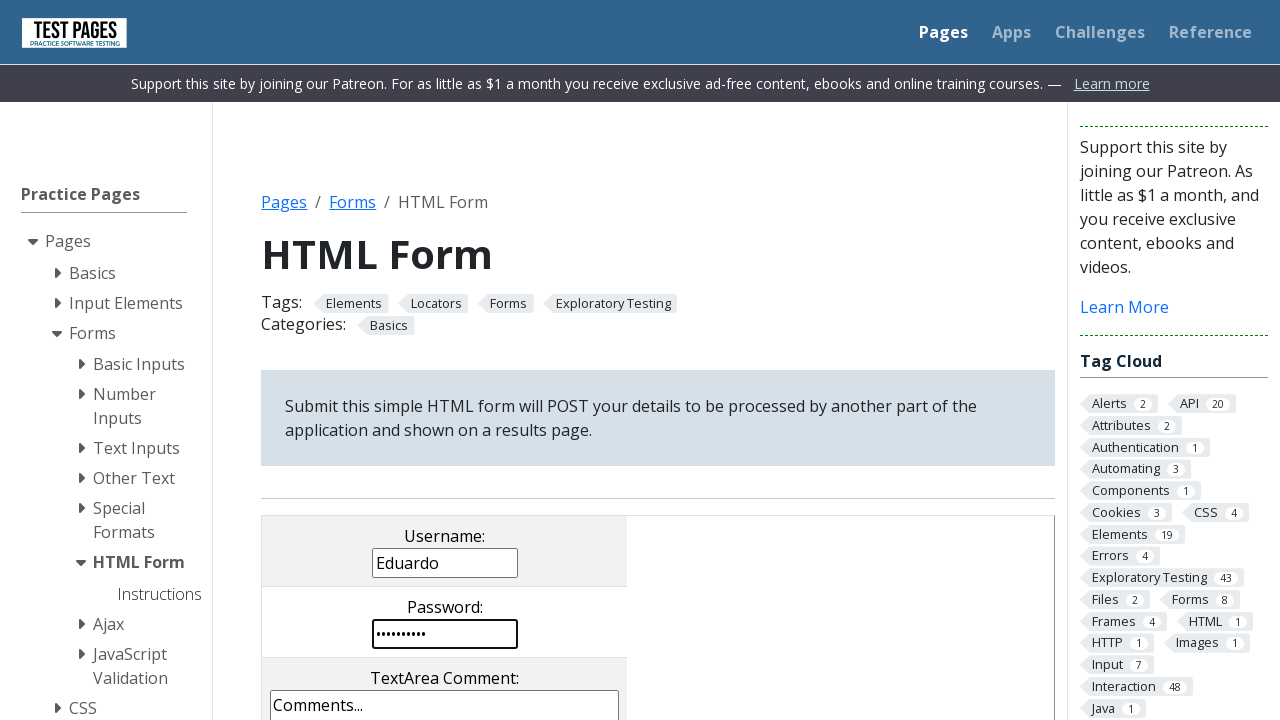

Cleared comments textarea on //textarea[@name='comments']
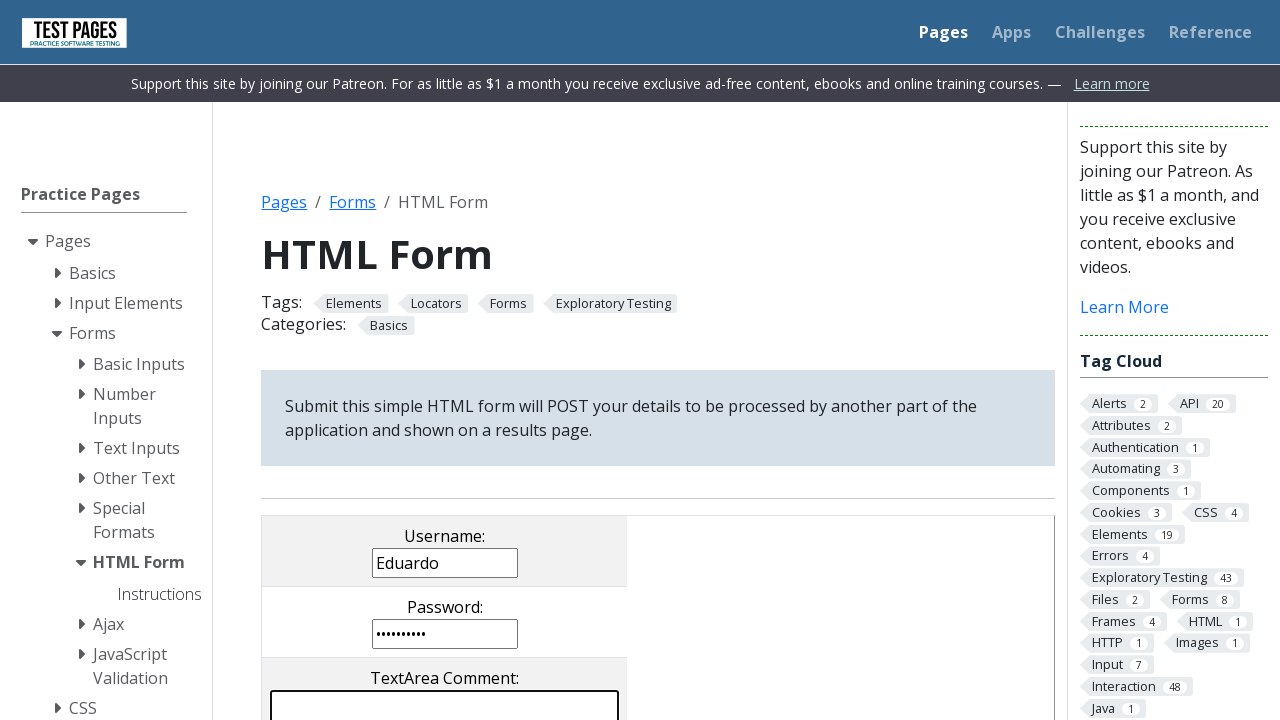

Filled comments textarea with 'Esta es una prueba de multiples test' on //textarea[@name='comments']
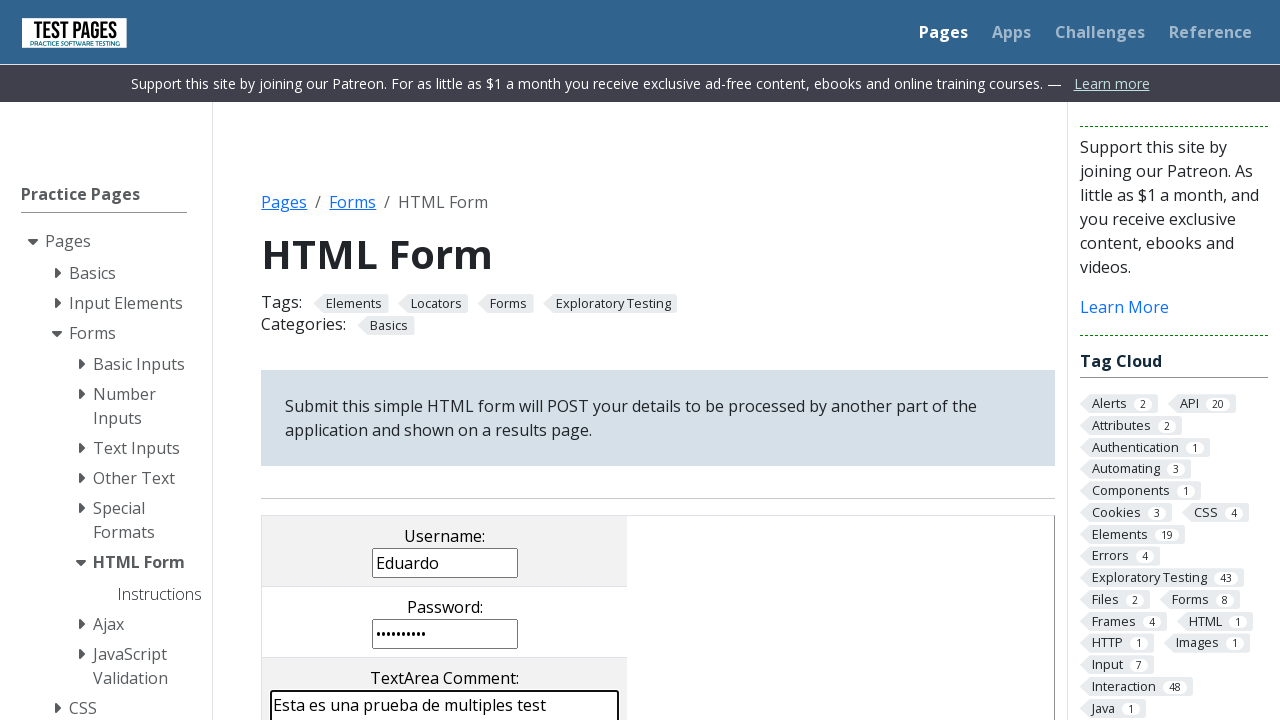

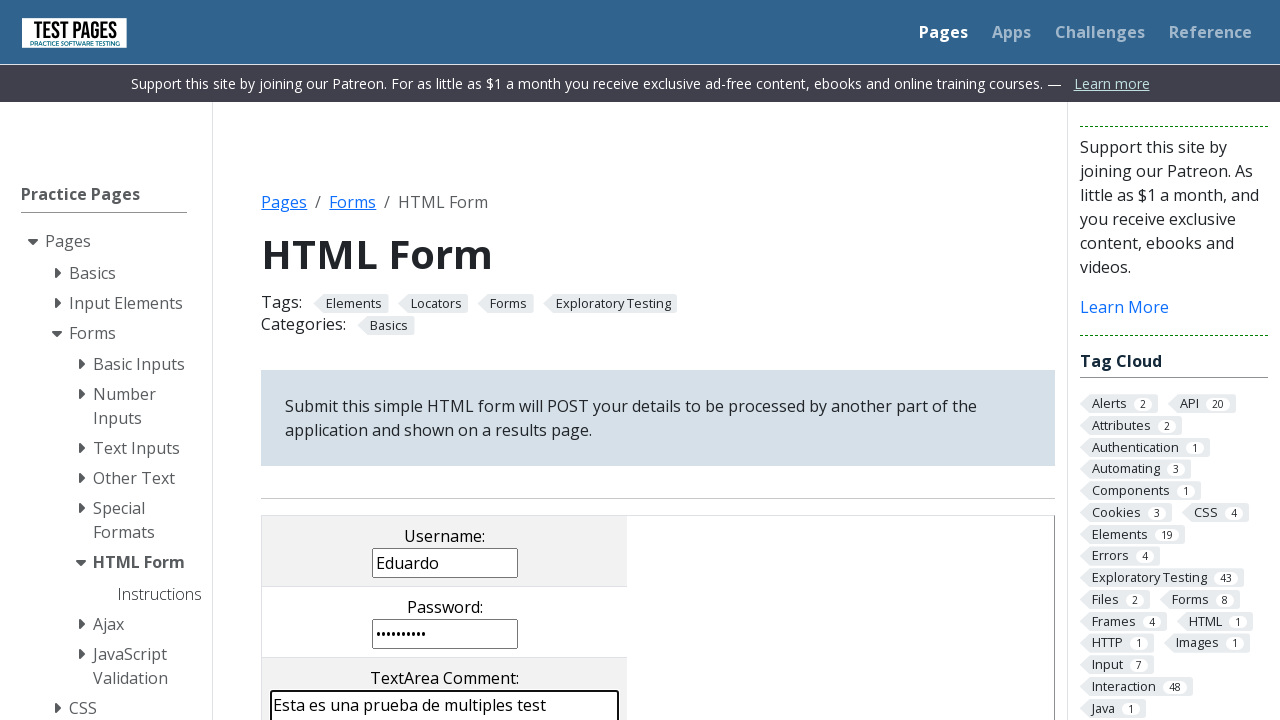